Tests the flight booking flow on BlazeDemo by selecting departure and destination cities, choosing a flight, filling in passenger and payment information, and verifying the booking confirmation.

Starting URL: https://blazedemo.com/

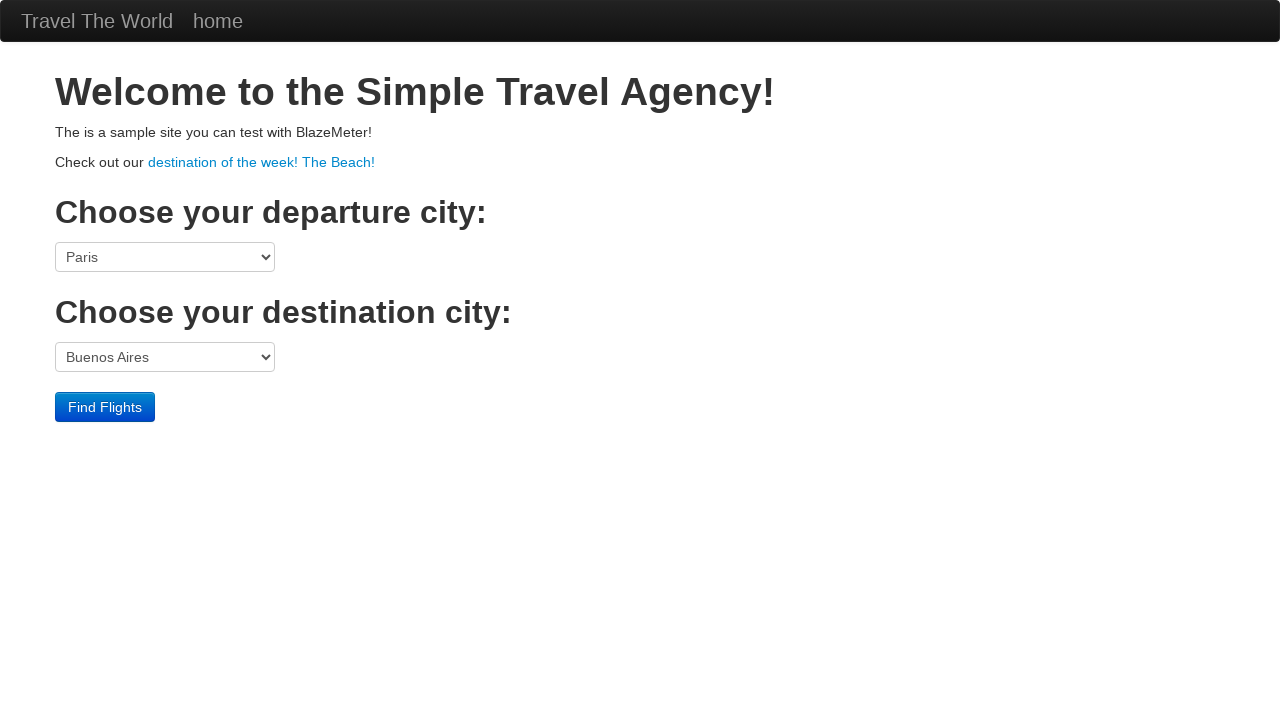

Selected Paris as departure city on select[name='fromPort']
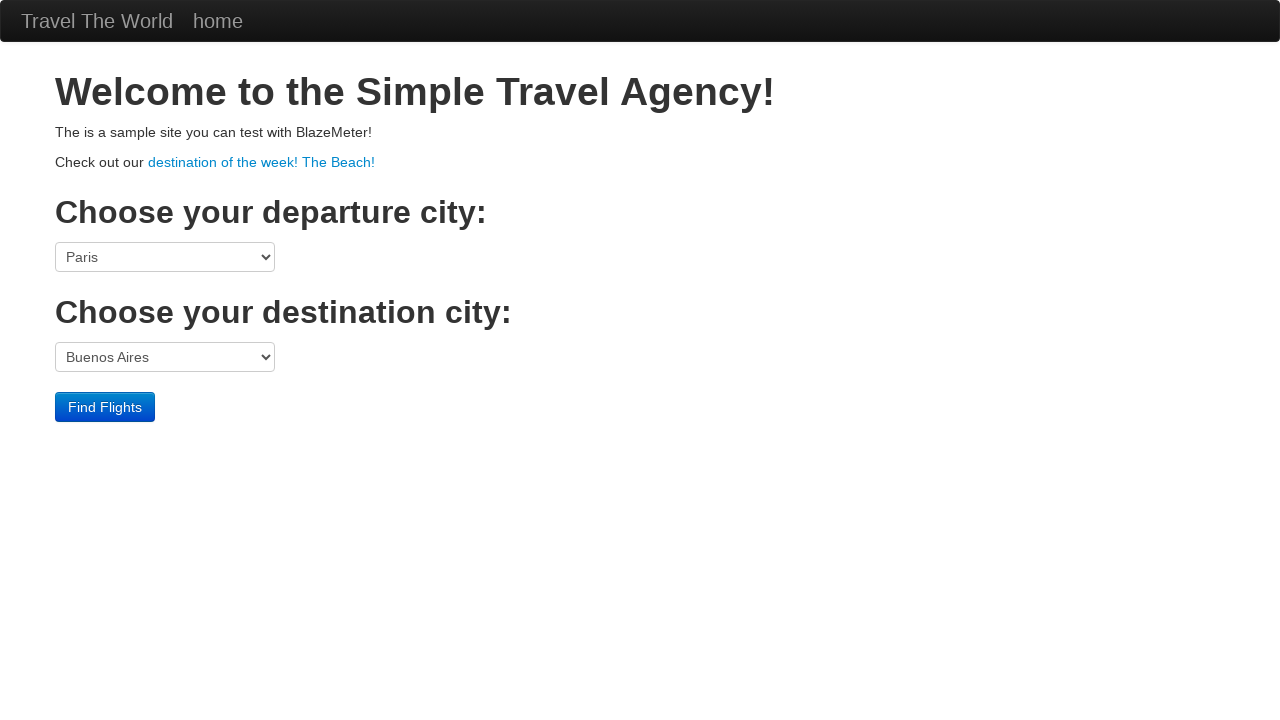

Selected London as destination city on select[name='toPort']
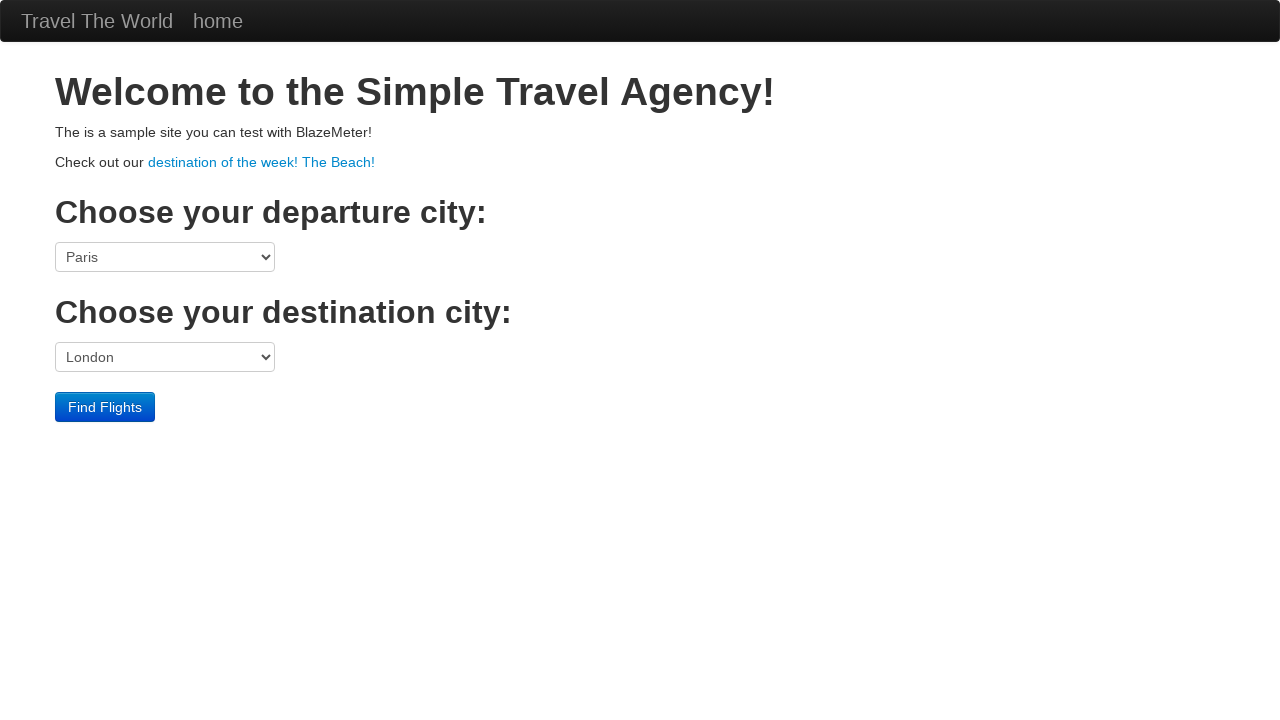

Clicked Find Flights button at (105, 407) on input[type='submit']
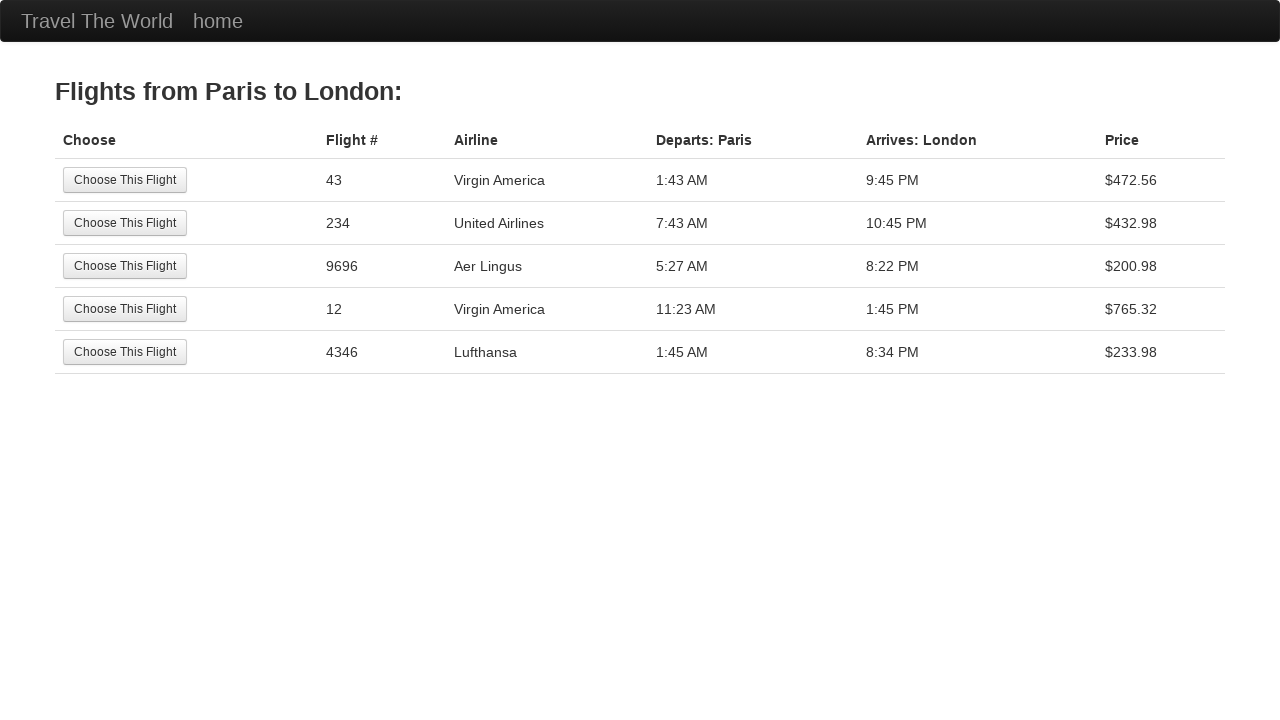

Flights table loaded
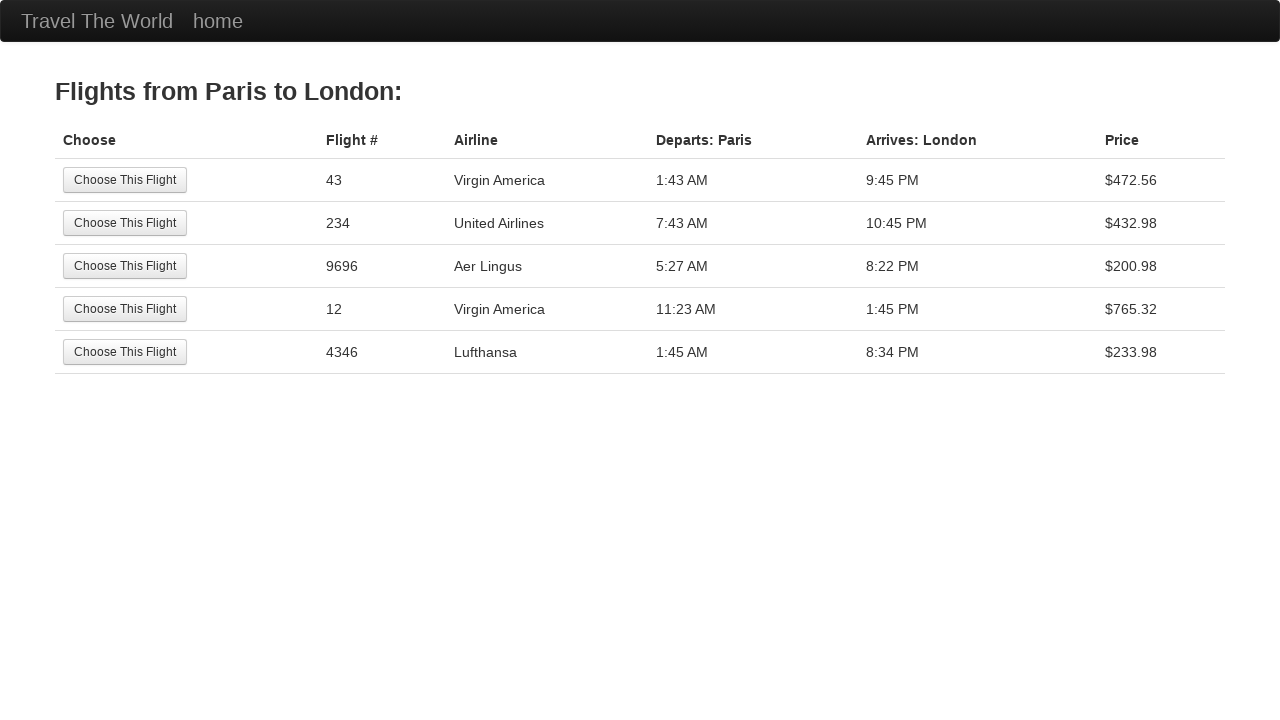

Selected the first flight from the table at (125, 180) on table tbody tr:nth-child(1) td input
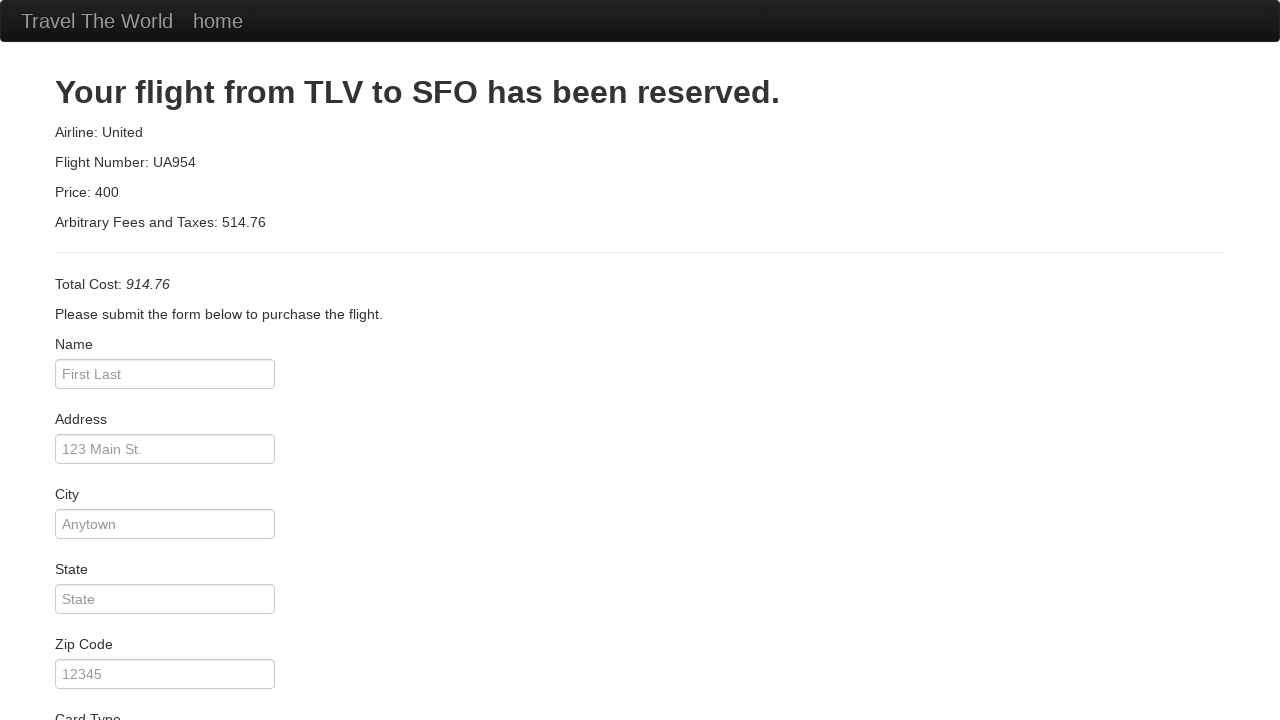

Purchase page loaded with passenger form
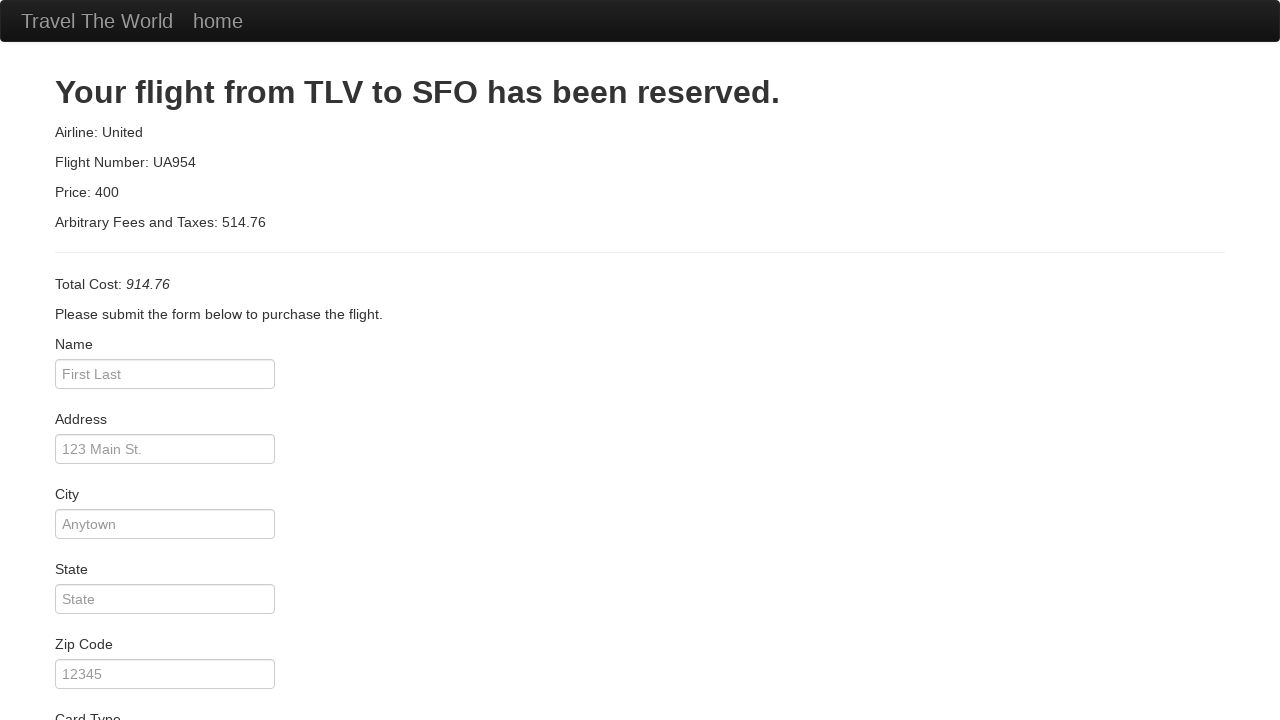

Entered passenger name: Sarah Thompson on #inputName
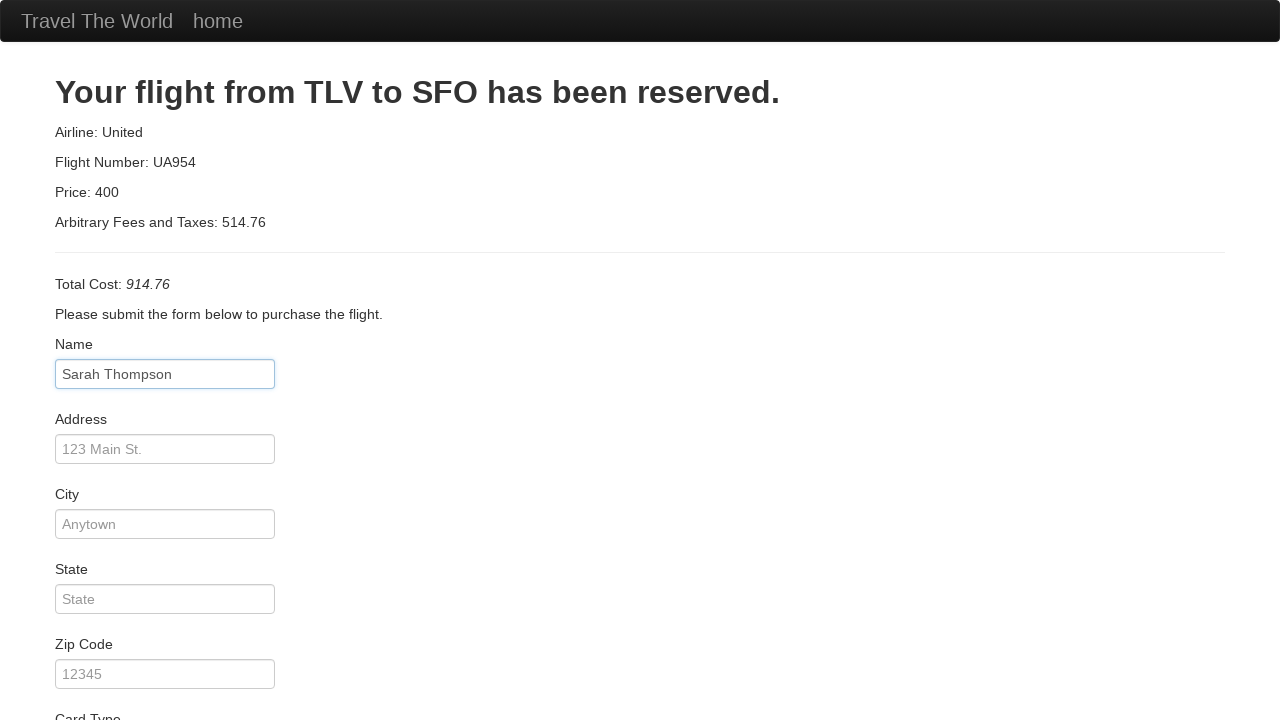

Entered address: 123 Main Street on #address
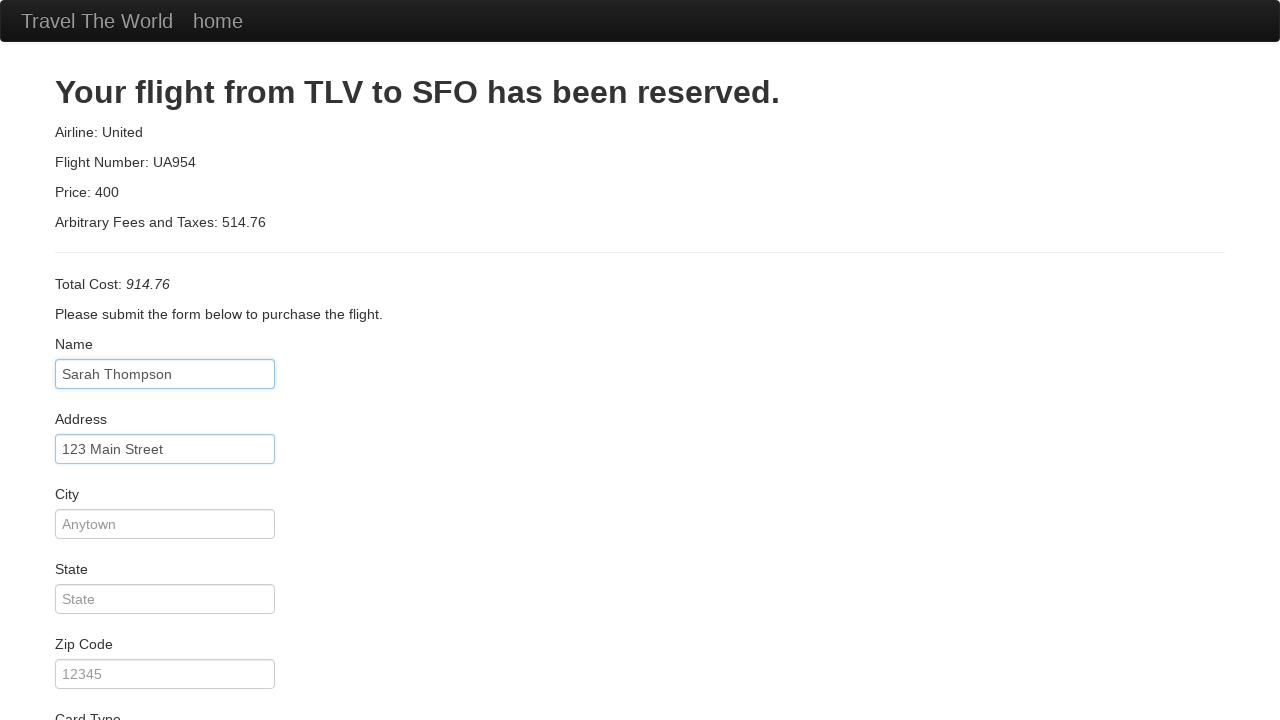

Entered city: New York on #city
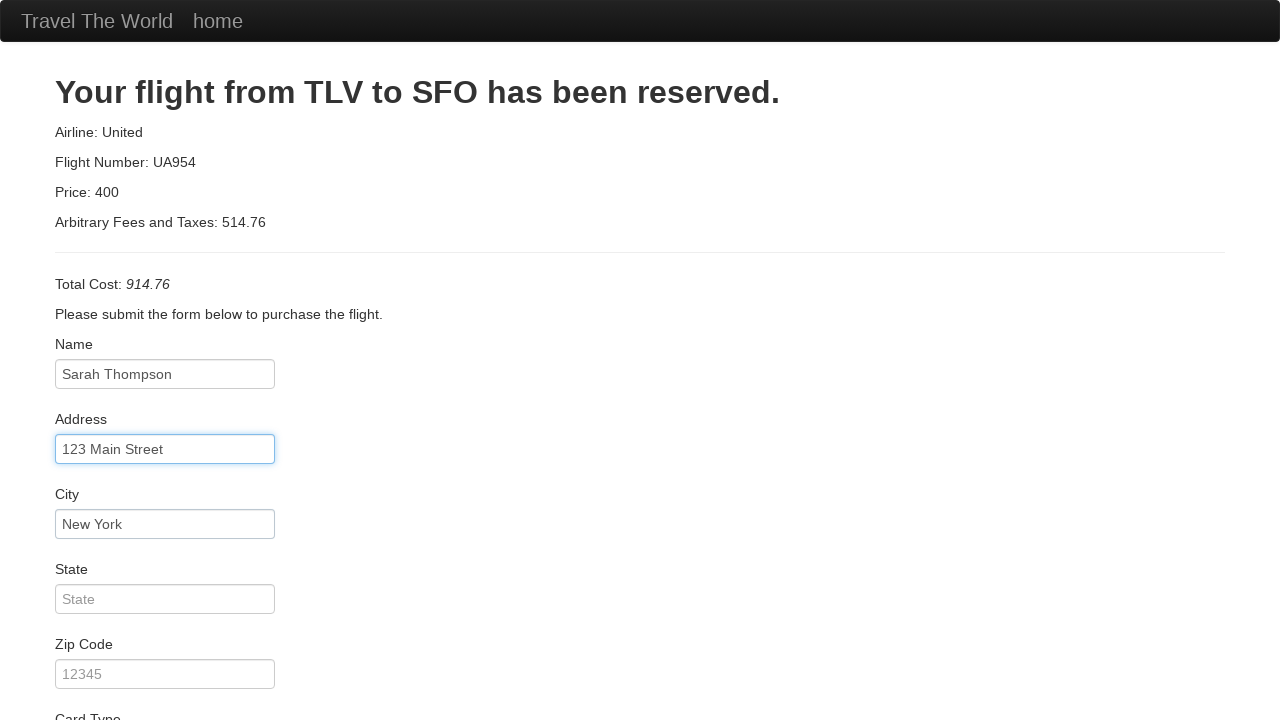

Entered state: NY on #state
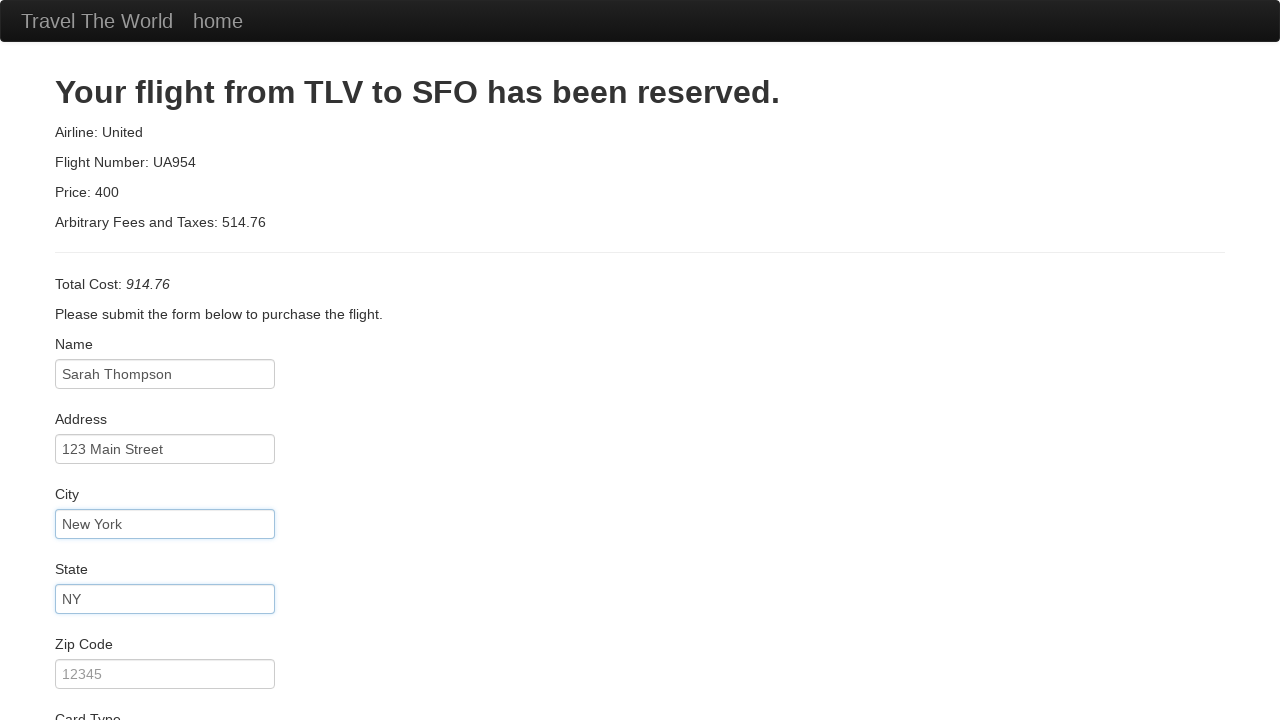

Entered zip code: 10001 on #zipCode
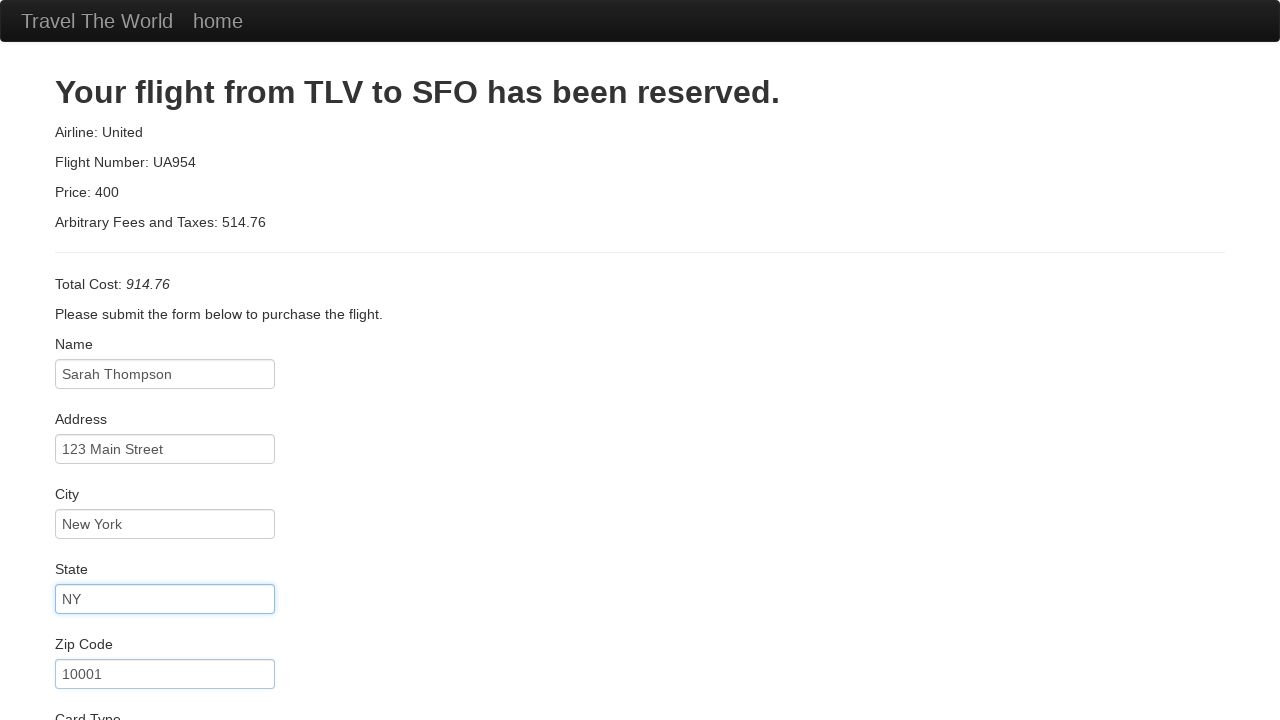

Entered credit card number on #creditCardNumber
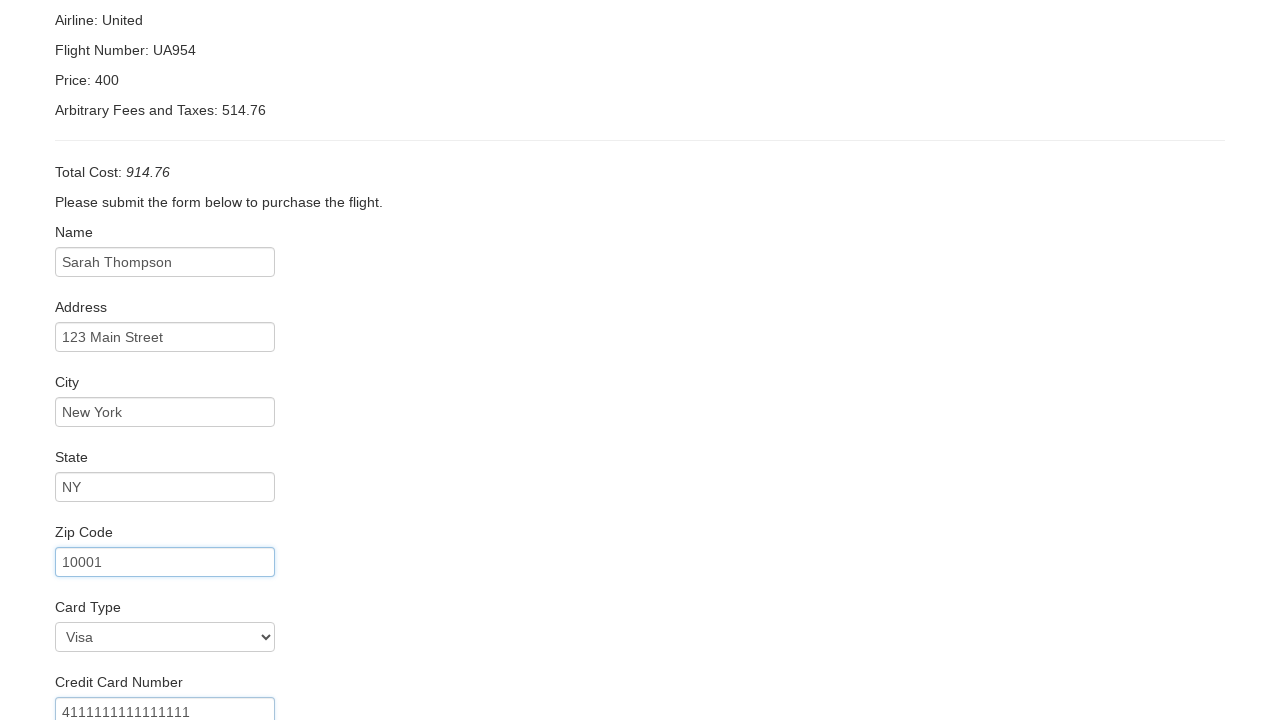

Entered credit card expiration month: 06 on #creditCardMonth
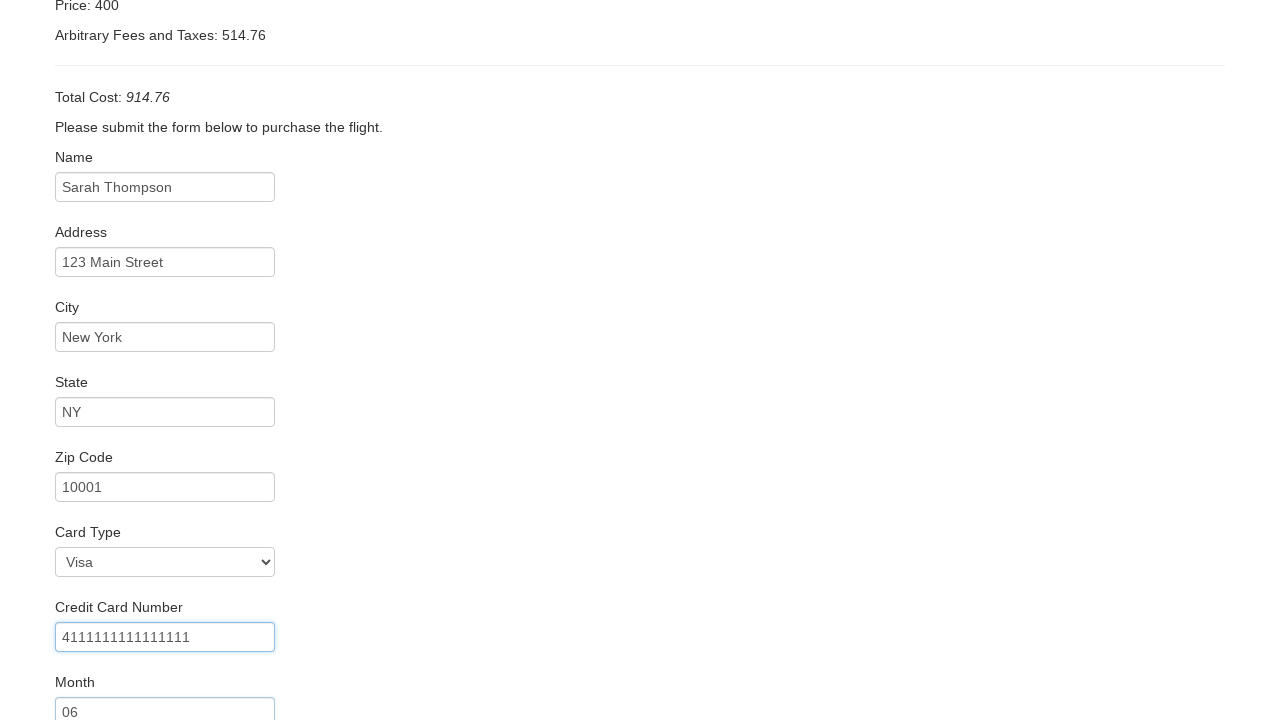

Entered credit card expiration year: 2028 on #creditCardYear
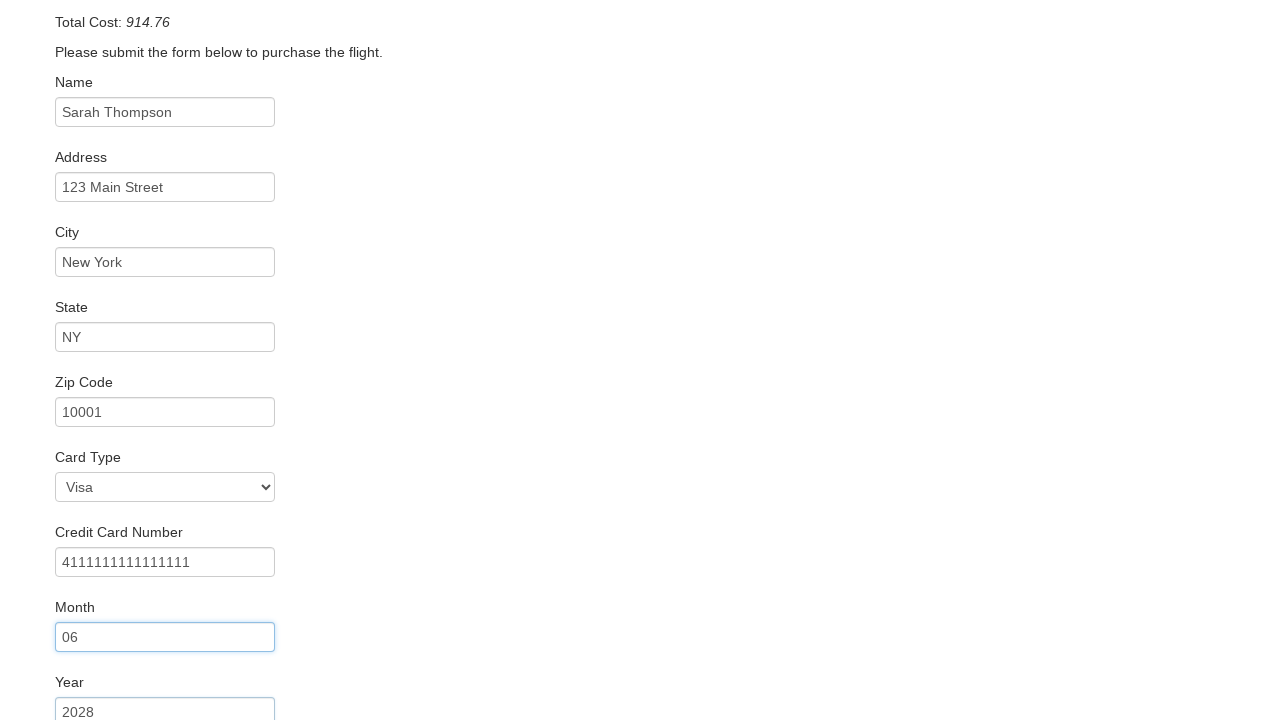

Entered name on card: Sarah Thompson on #nameOnCard
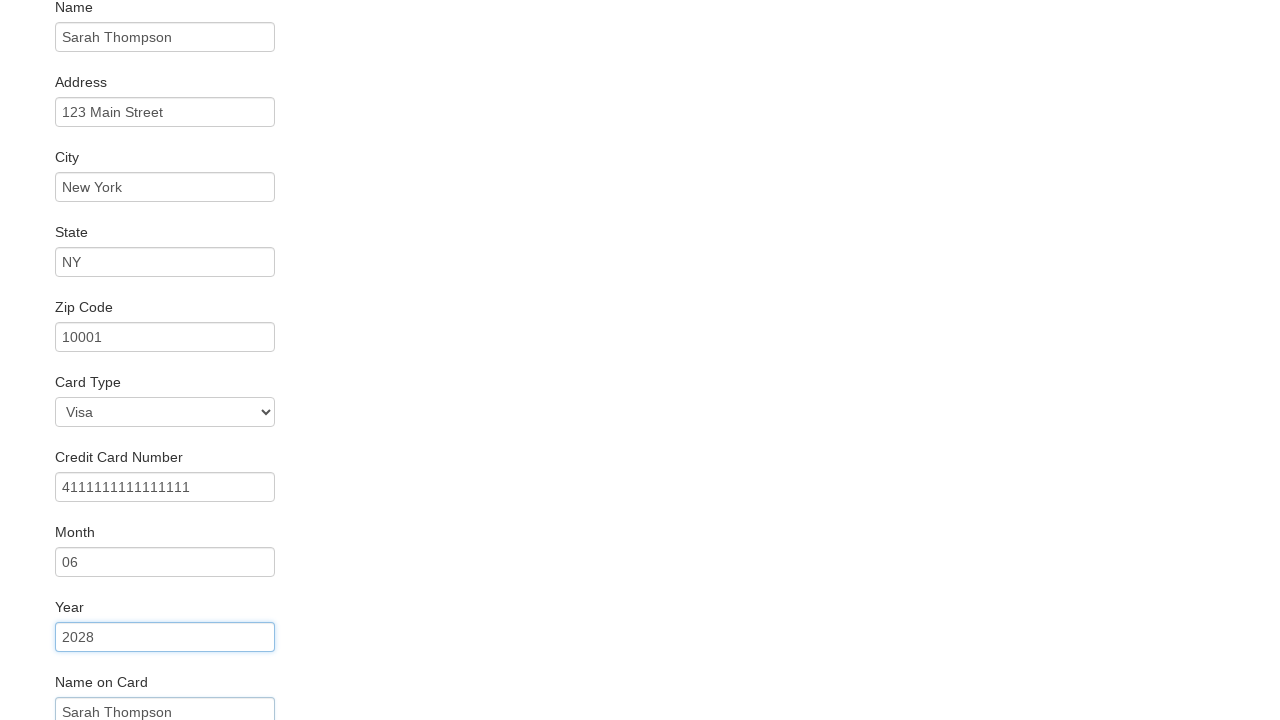

Clicked submit button to complete purchase at (118, 685) on input[type='submit']
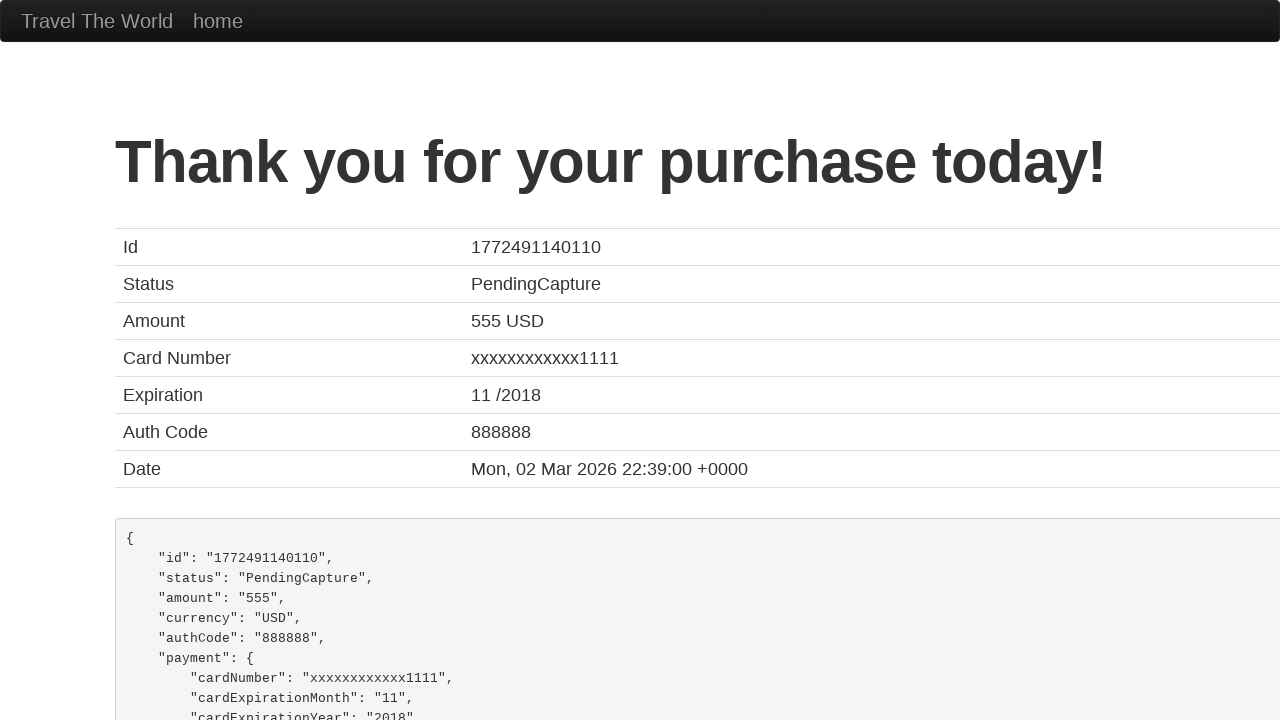

Booking confirmation page loaded
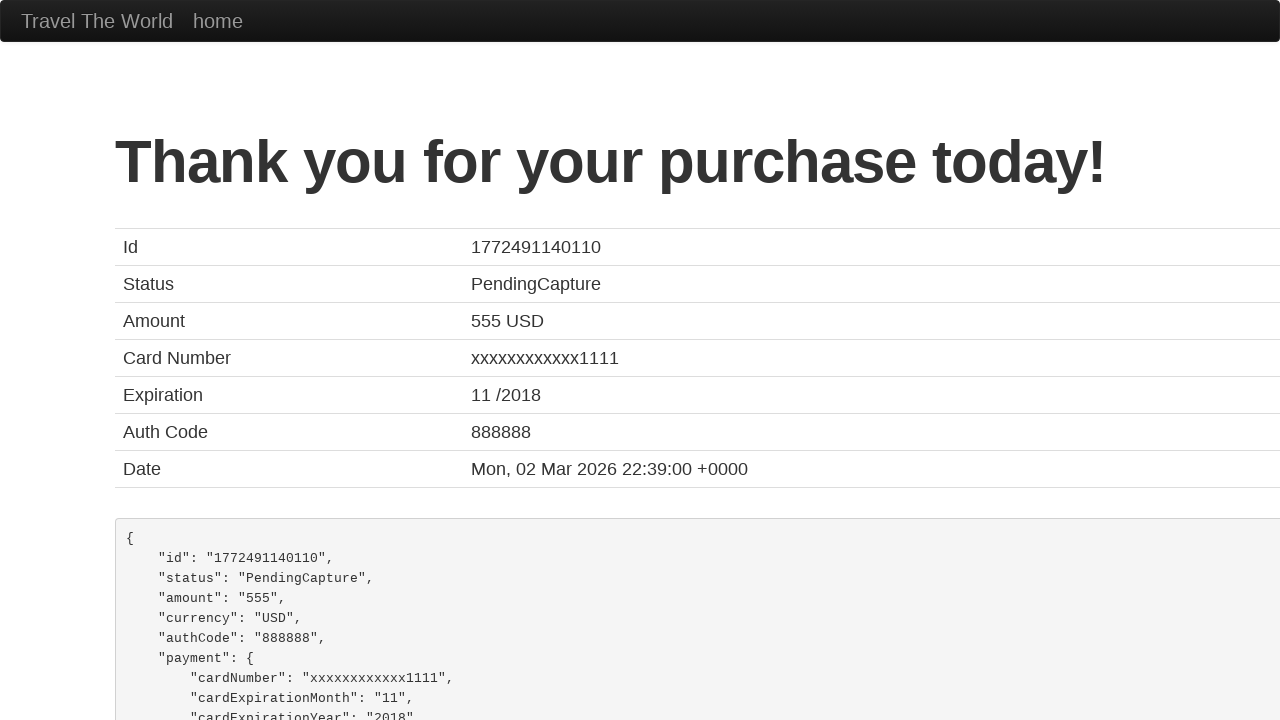

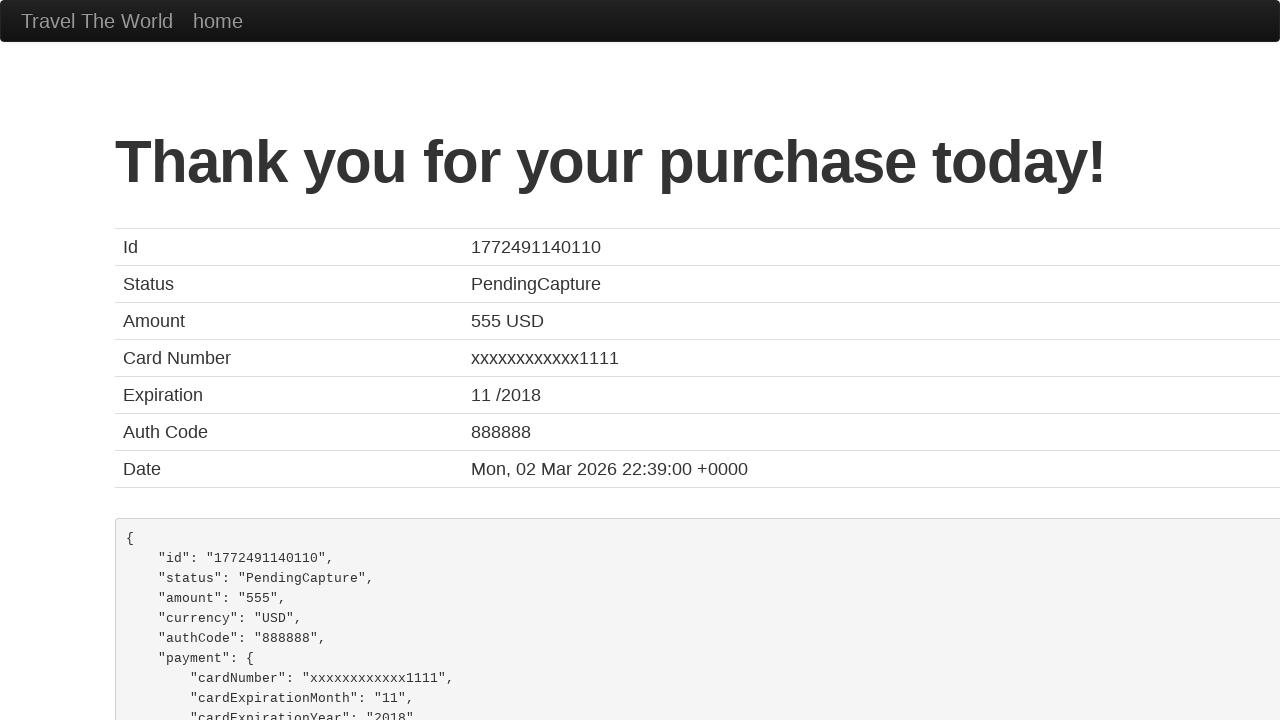